Navigates to the Selenium practice page and retrieves the page source content

Starting URL: https://www.tutorialspoint.com/selenium/practice/selenium_automation_practice.php

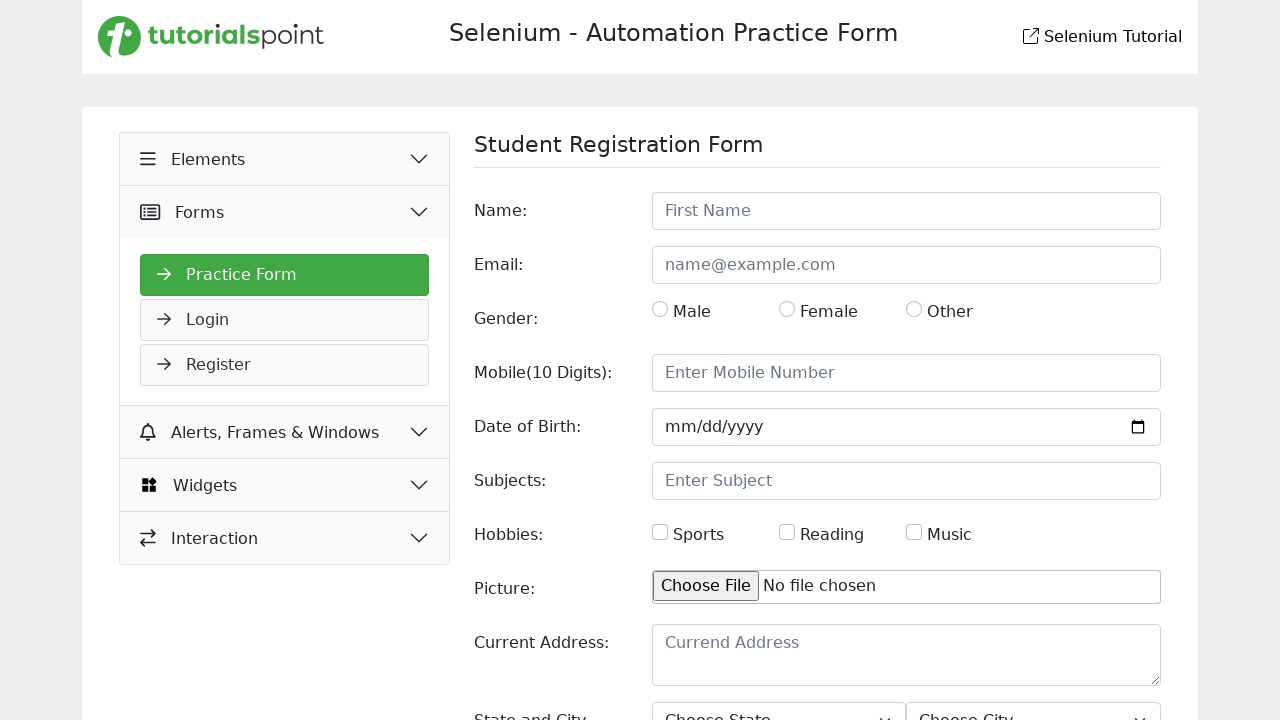

Waited for page DOM to load completely
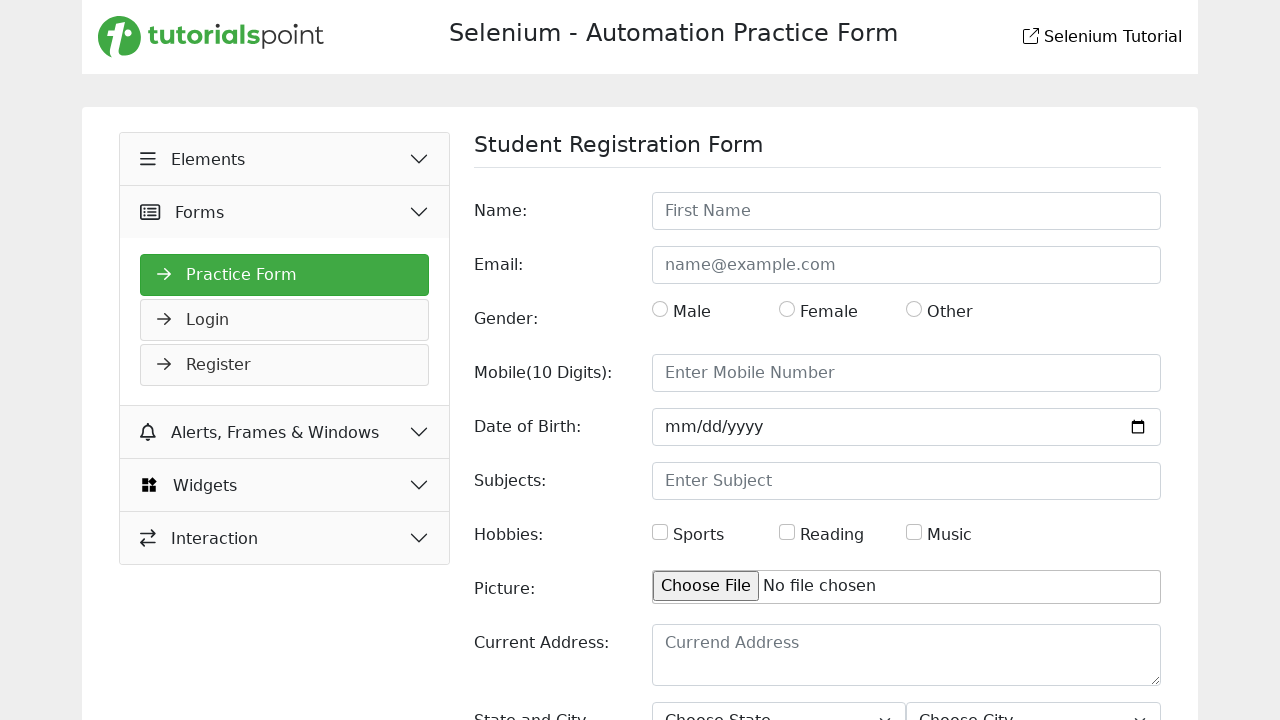

Retrieved page source content
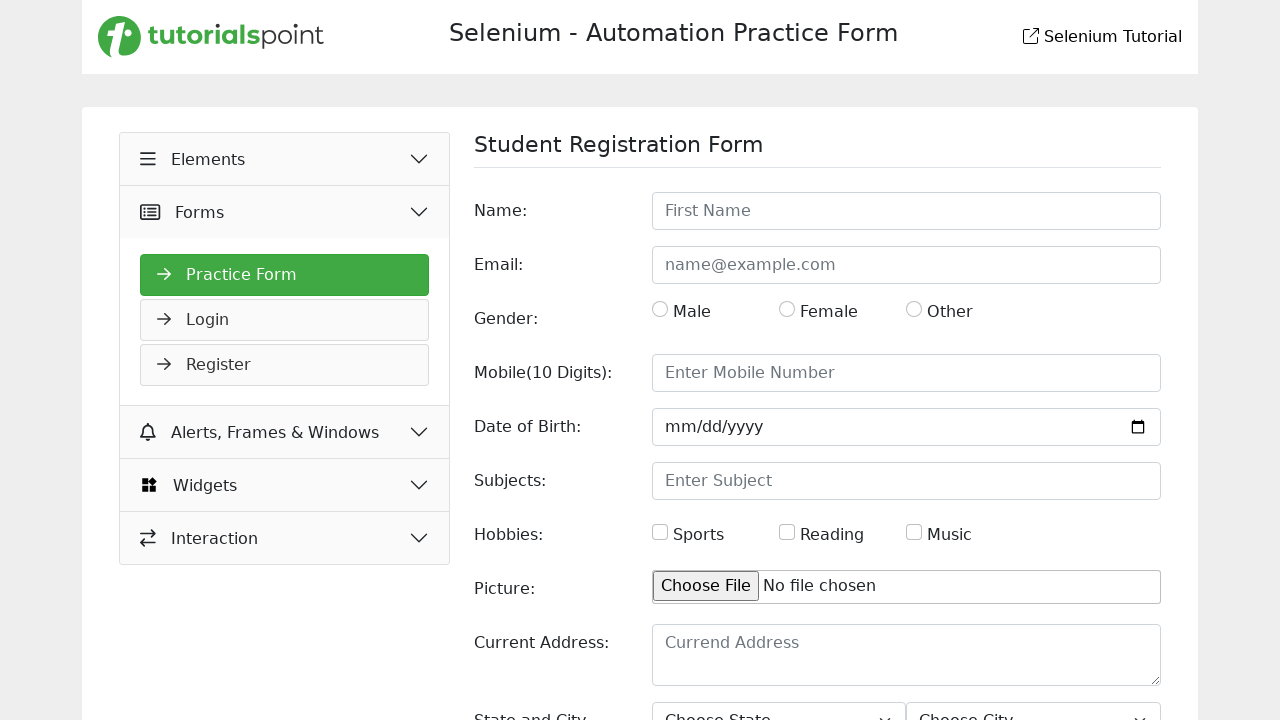

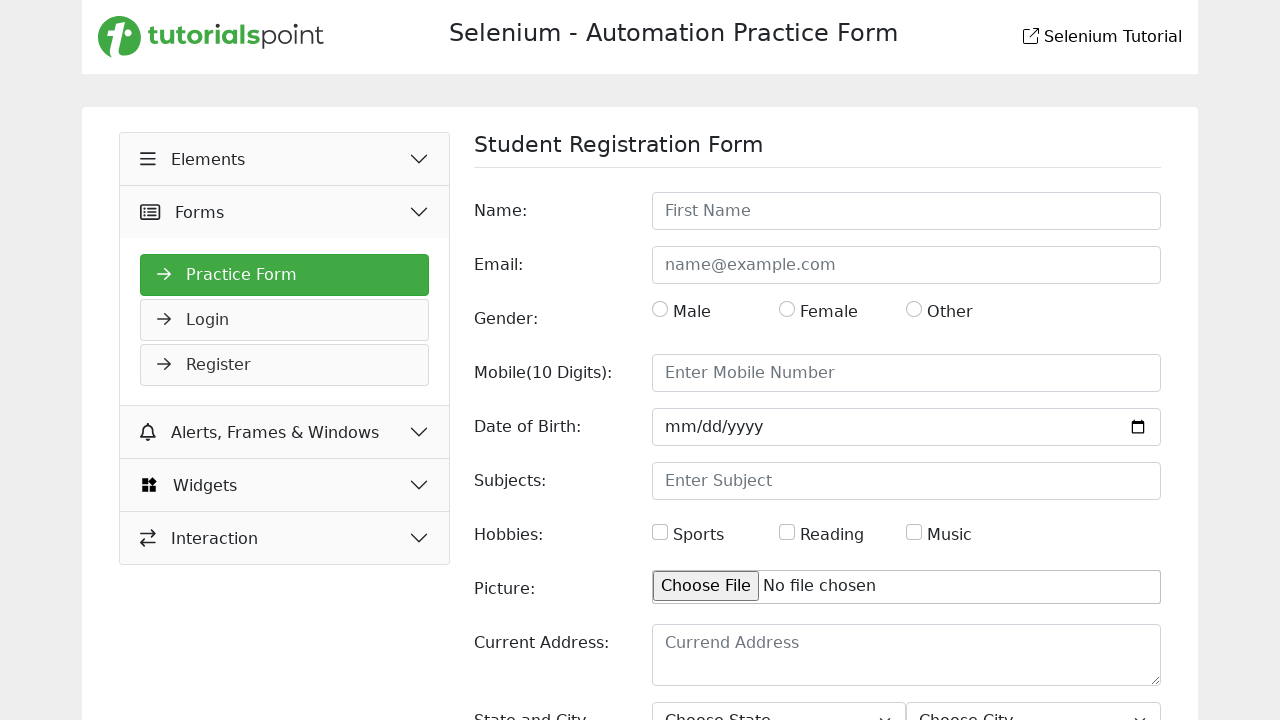